Tests handling of single popup window by clicking on Twitter follow button and capturing the new window

Starting URL: https://www.lambdatest.com/selenium-playground/window-popup-modal-demo

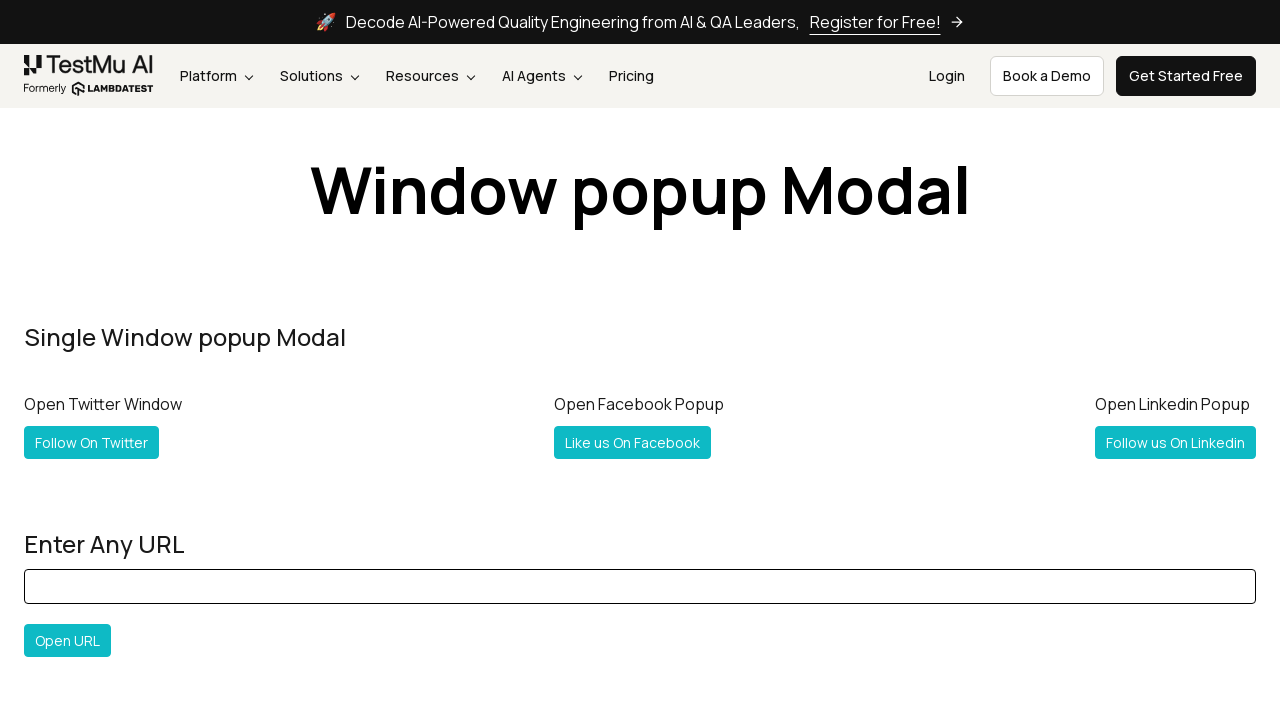

Clicked on 'Follow On Twitter' button and new page opened at (92, 442) on text='Follow On Twitter'
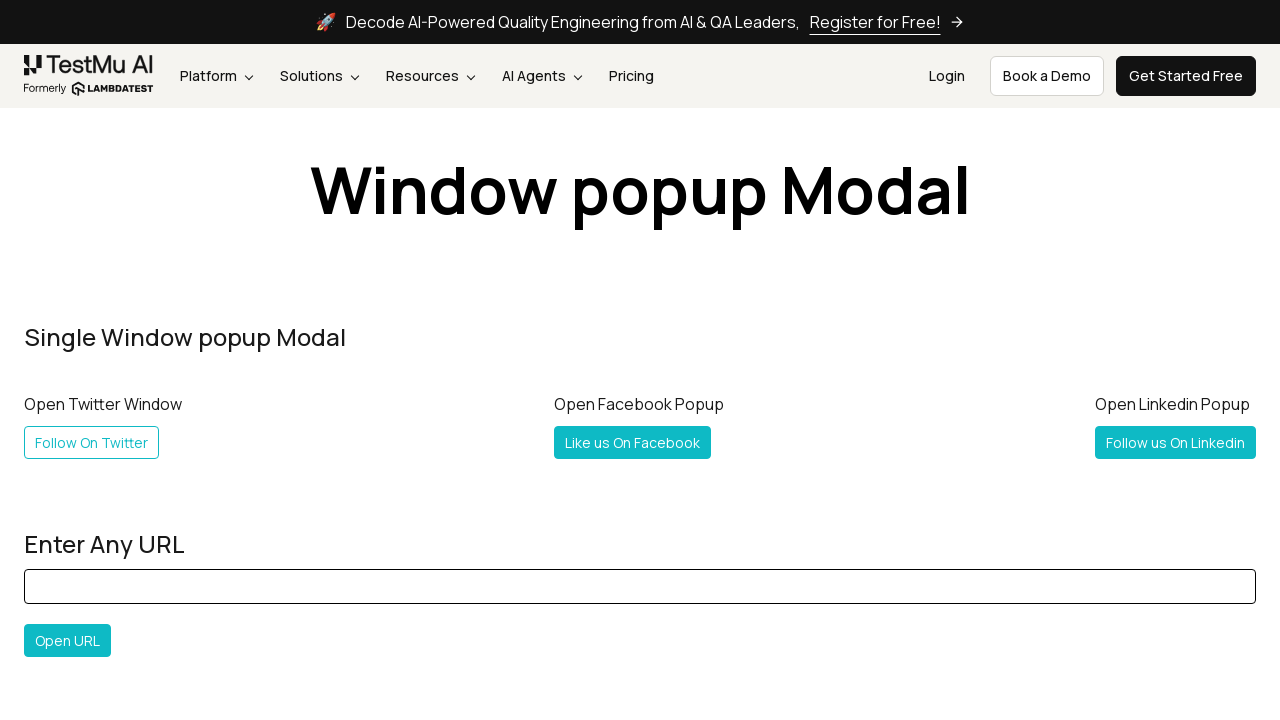

Captured new popup window reference
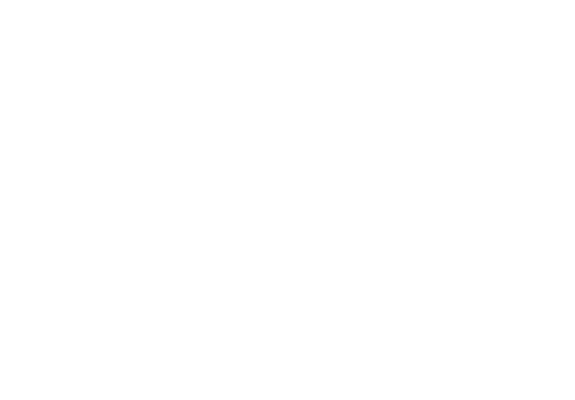

New popup page loaded successfully
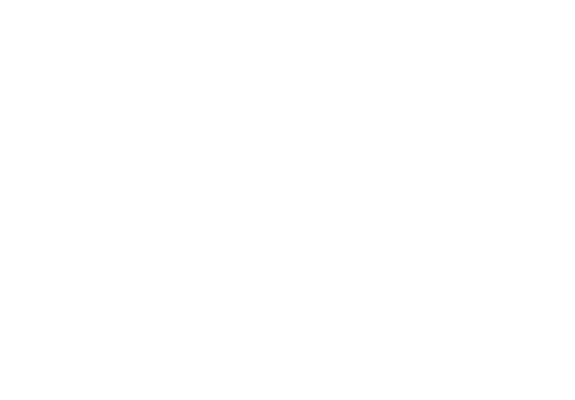

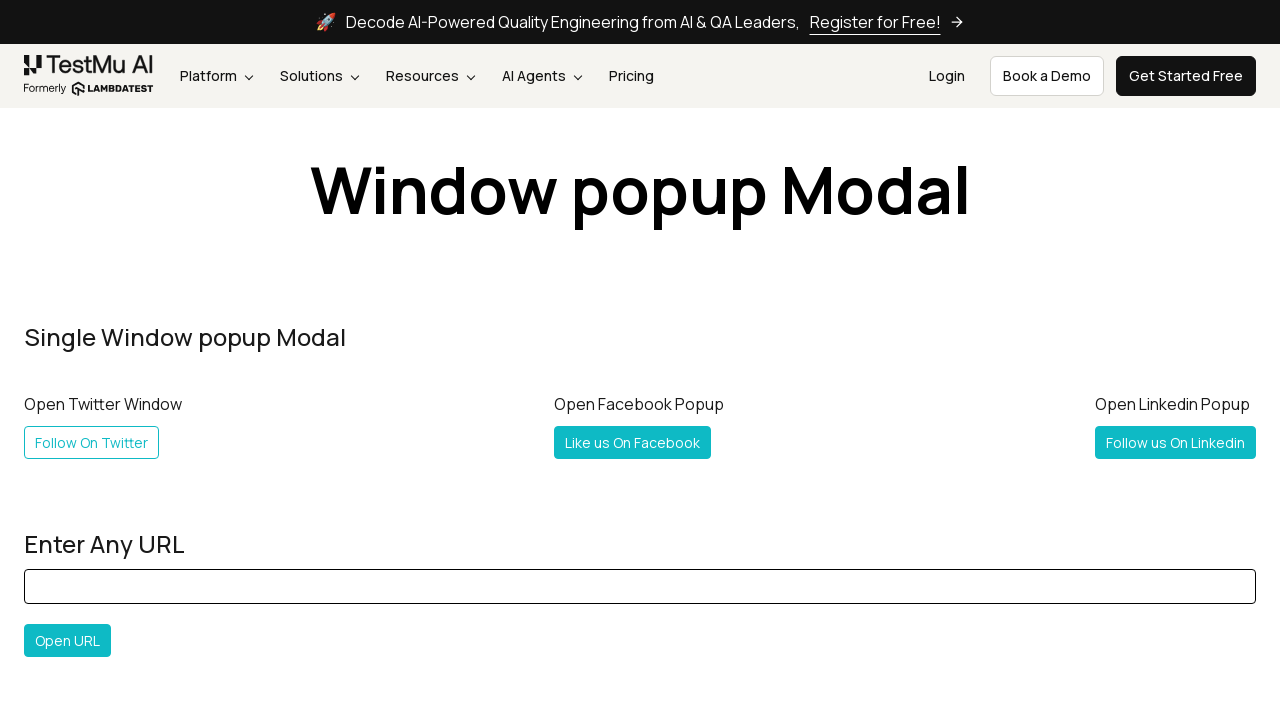